Tests scrolling functionality by navigating to the Selenium website and scrolling down by 500 pixels using JavaScript execution.

Starting URL: https://www.selenium.dev

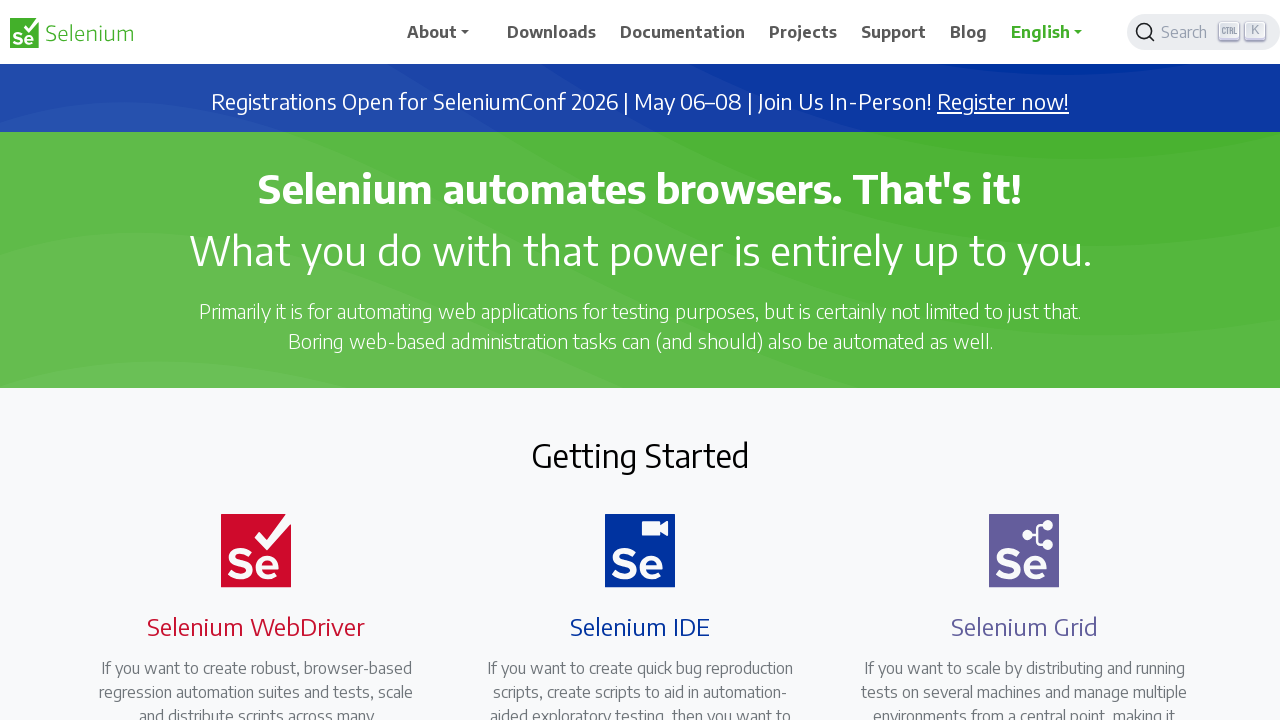

Navigated to Selenium website at https://www.selenium.dev
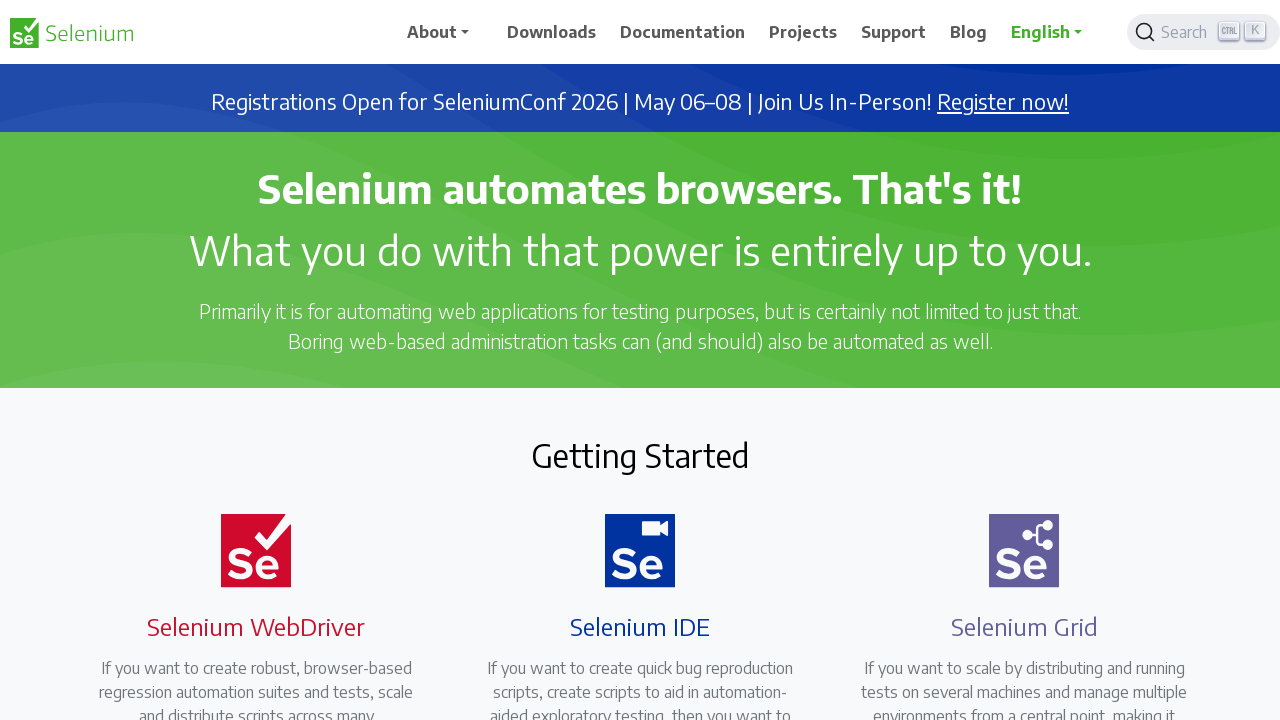

Scrolled down by 500 pixels using JavaScript
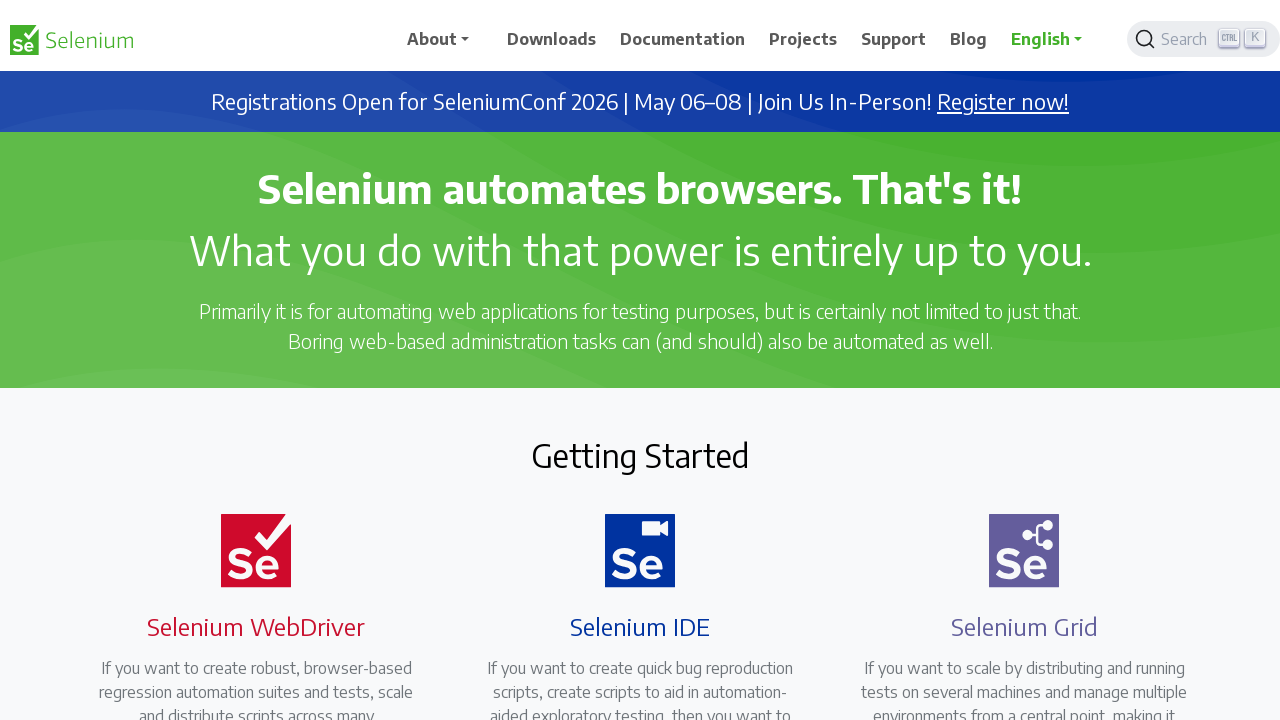

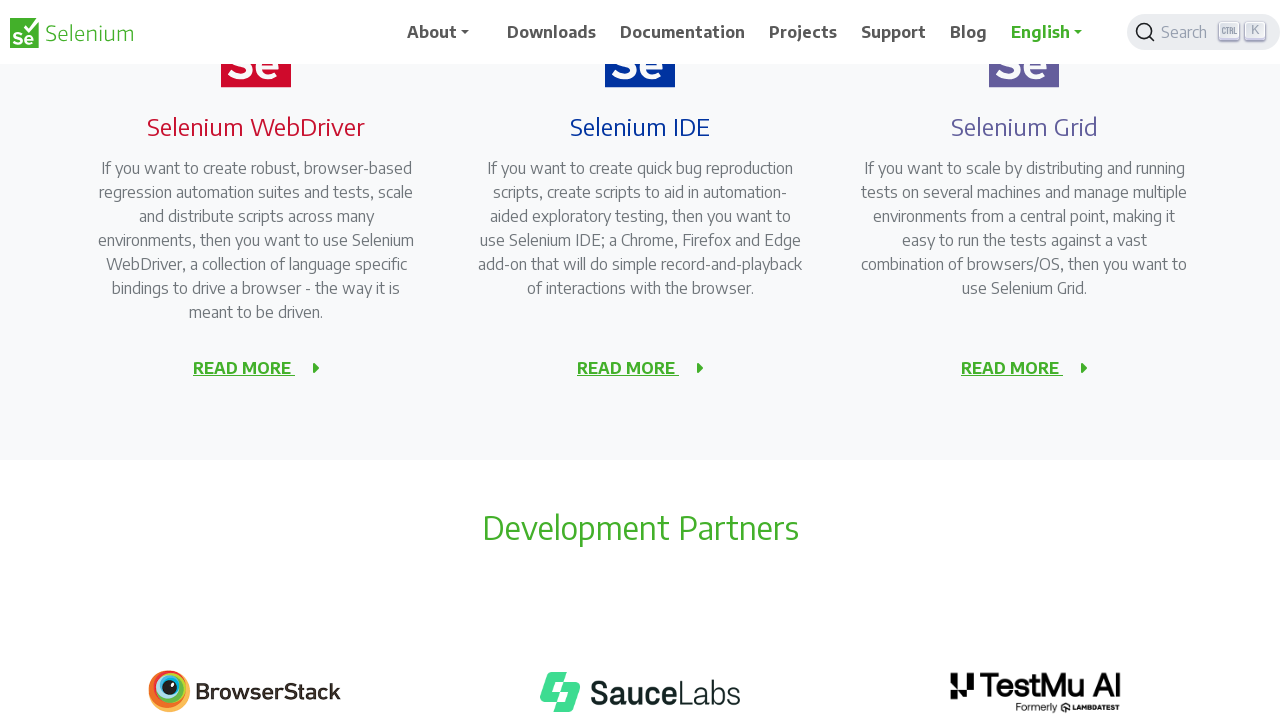